Tests pen pointer actions by performing a click-and-drag operation on the A/B Testing link using pen input simulation

Starting URL: https://the-internet.herokuapp.com/

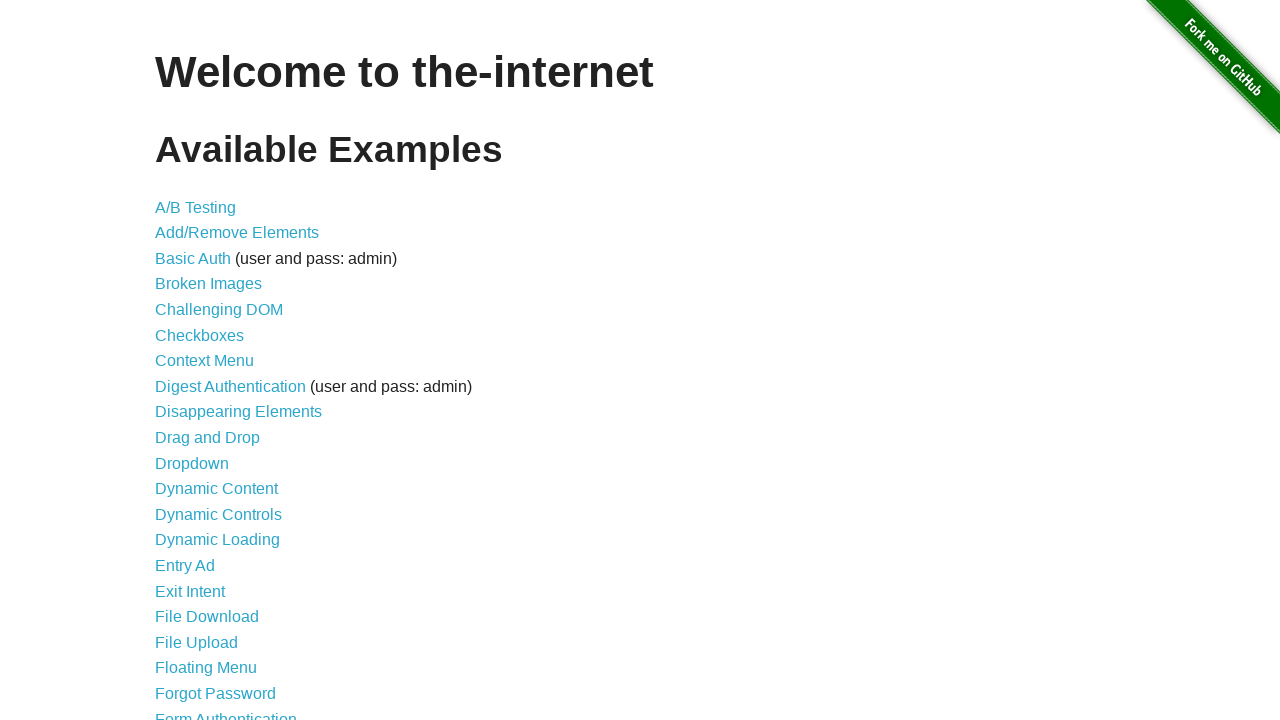

Located A/B Testing link element
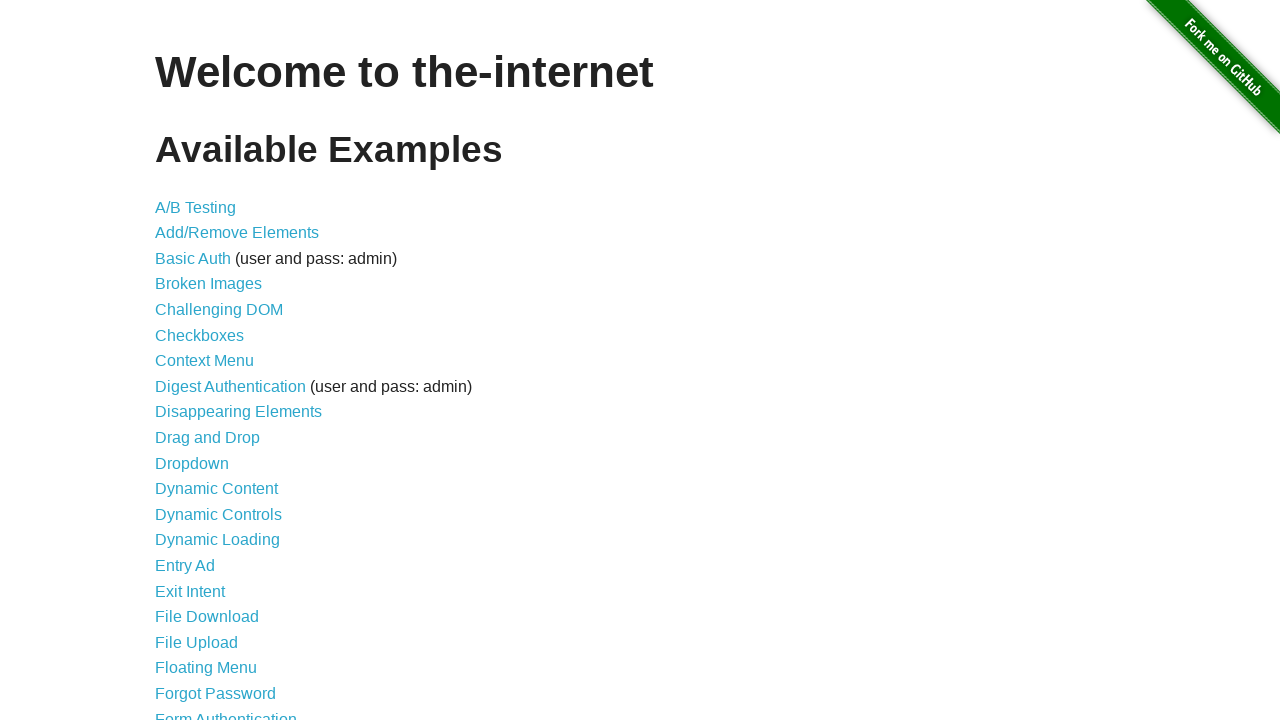

Retrieved bounding box of A/B Testing link
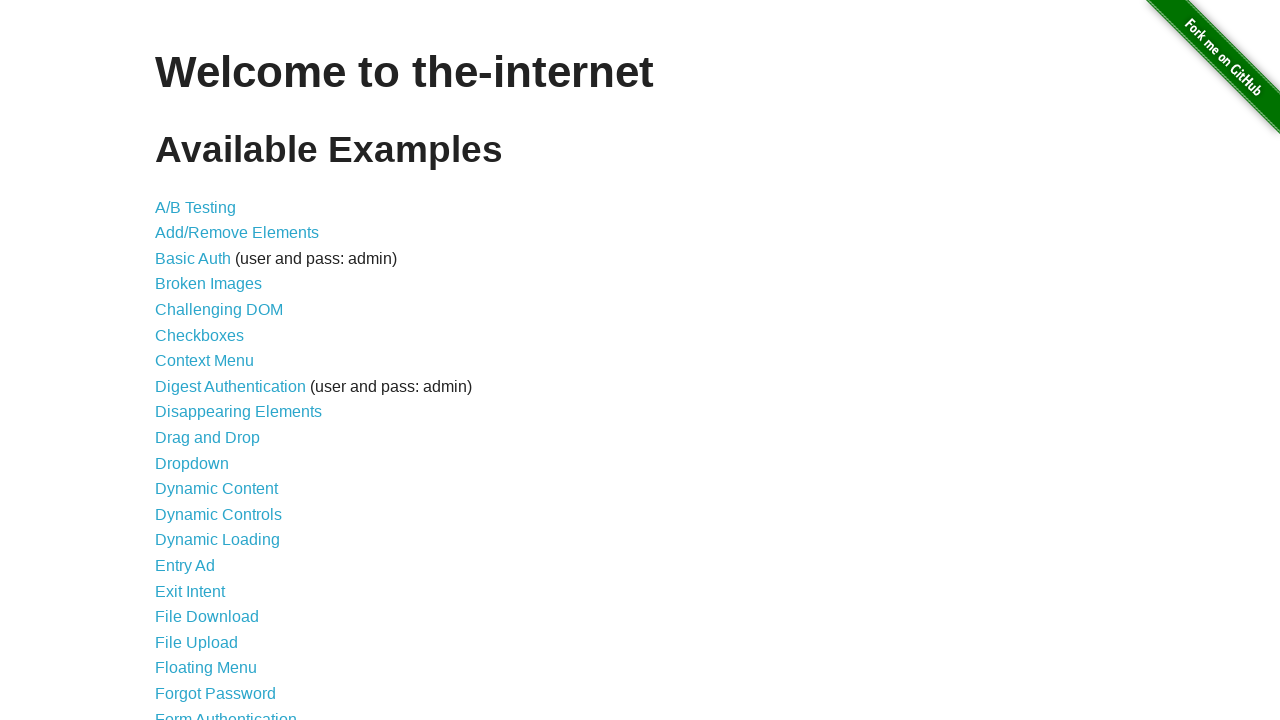

Moved pen pointer to center of A/B Testing link at (196, 207)
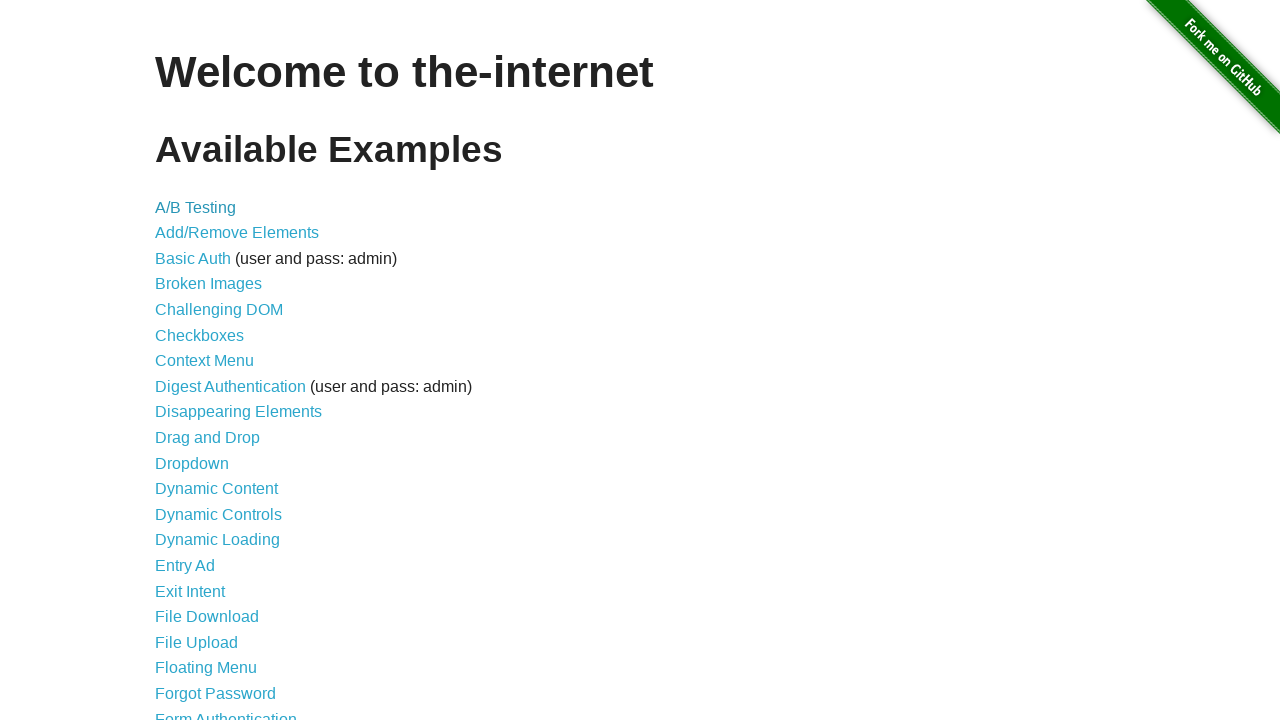

Pressed pen pointer down (click and hold) at (196, 207)
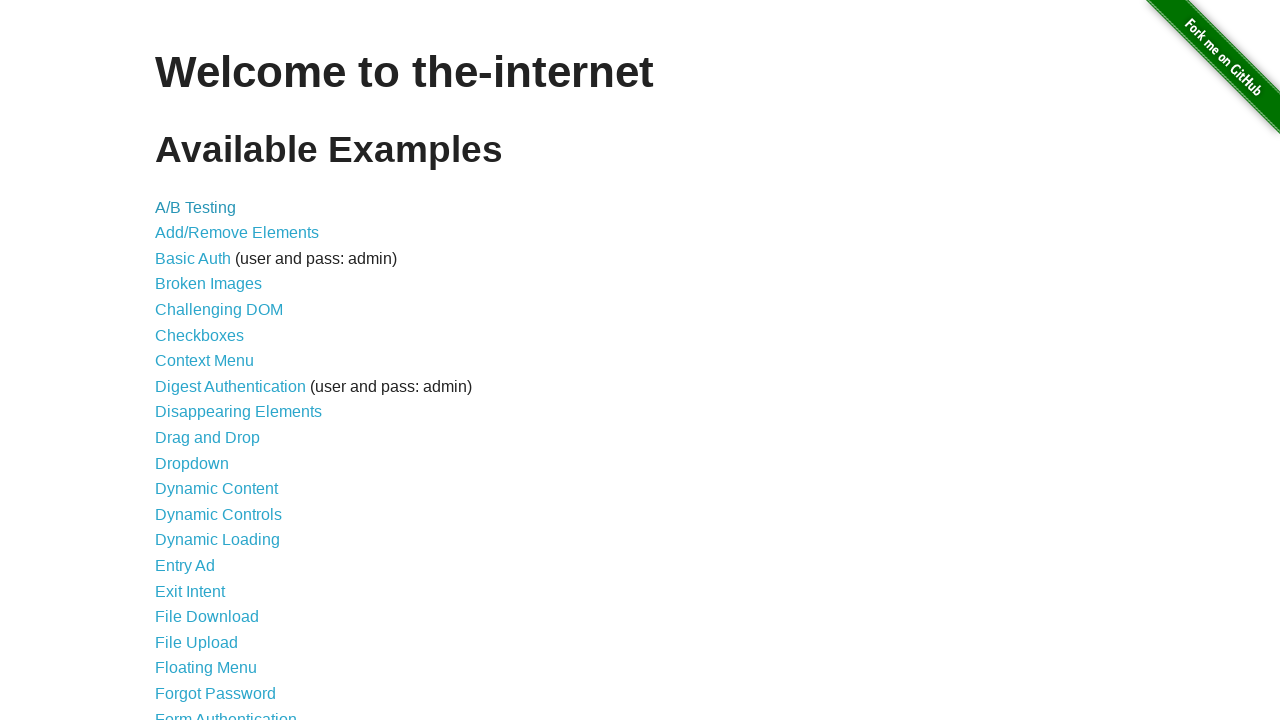

Dragged pen pointer by offset (2, 2) at (198, 209)
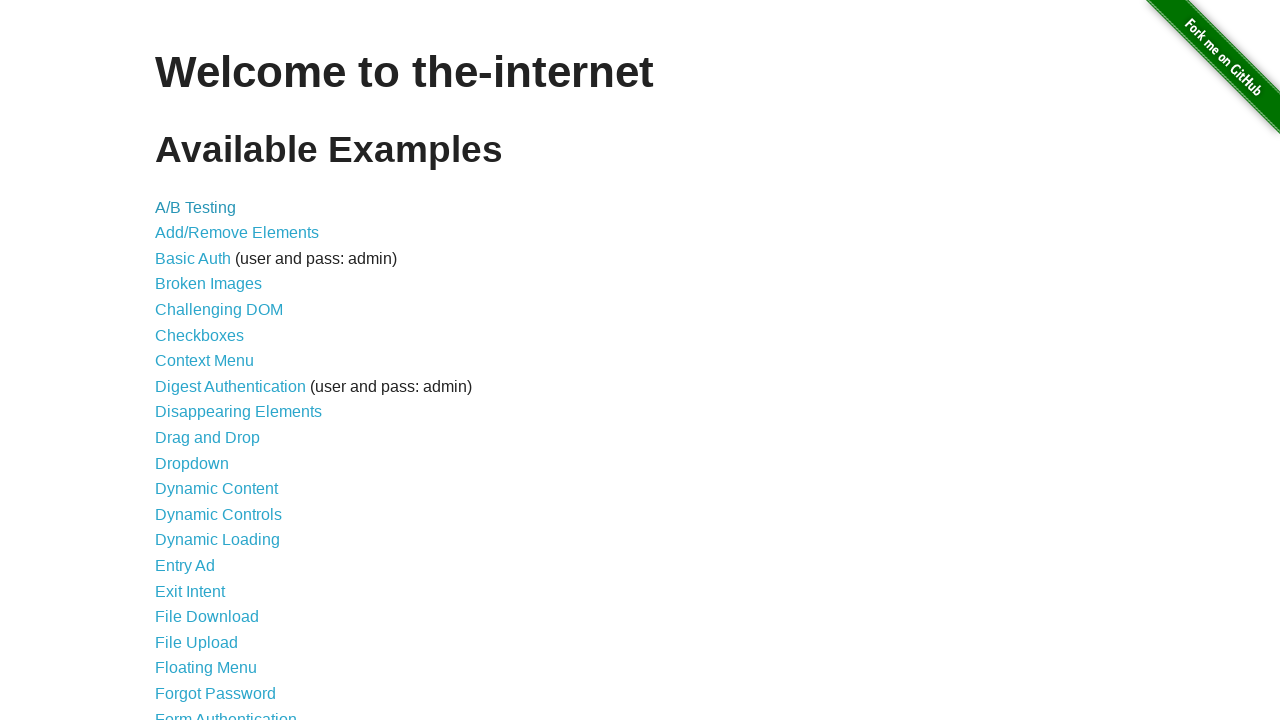

Released pen pointer (completed drag operation) at (198, 209)
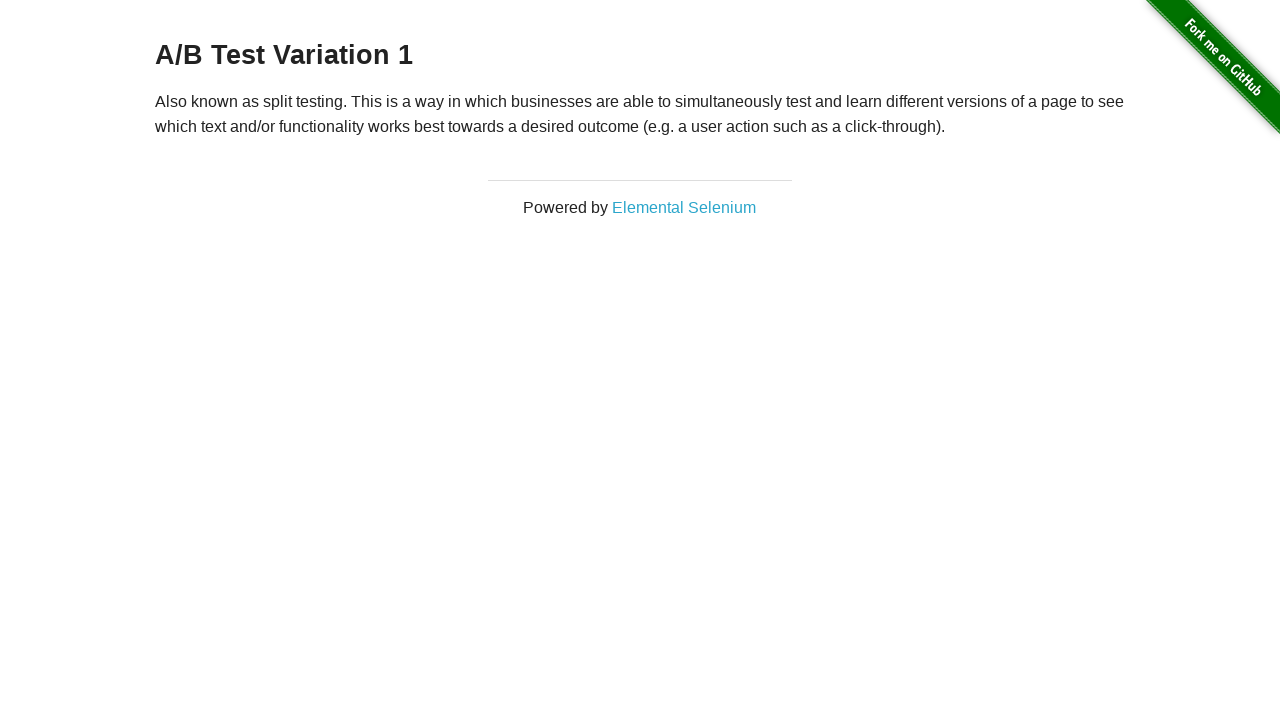

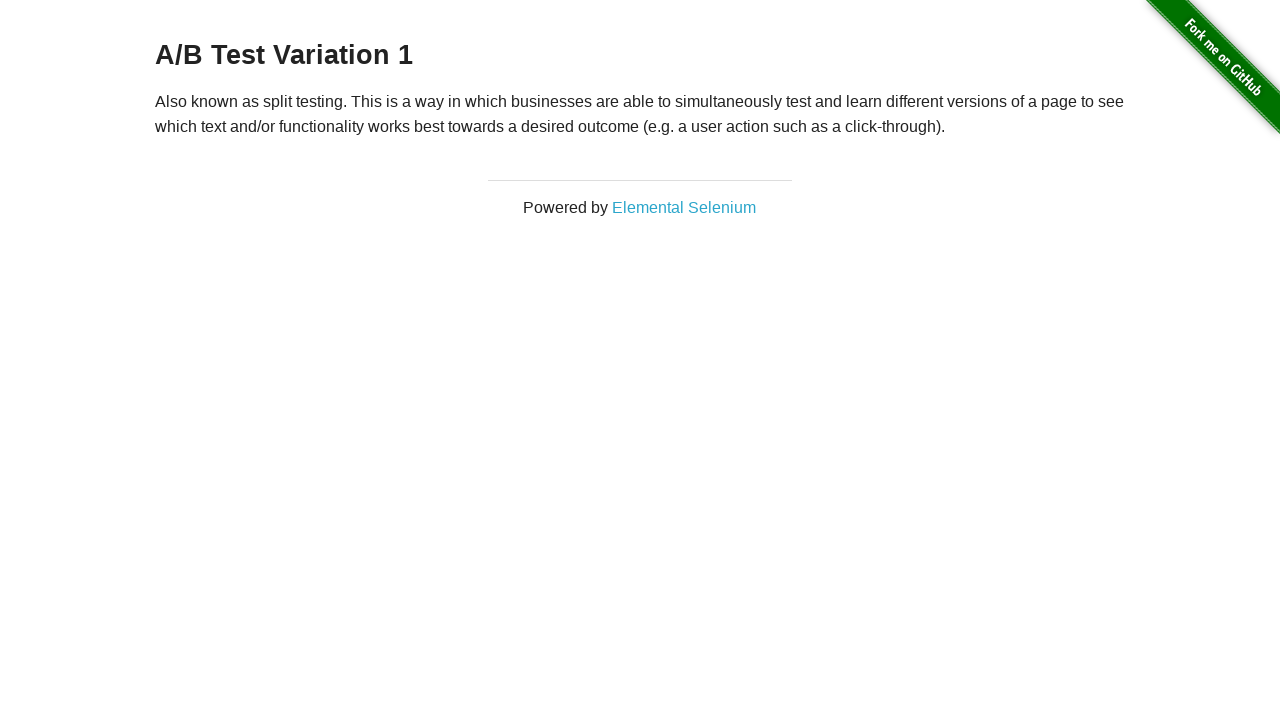